Tests injecting jQuery and jQuery Growl library into a page via JavaScript execution, then displays various notification messages (standard, error, notice, warning) in the browser.

Starting URL: http://the-internet.herokuapp.com

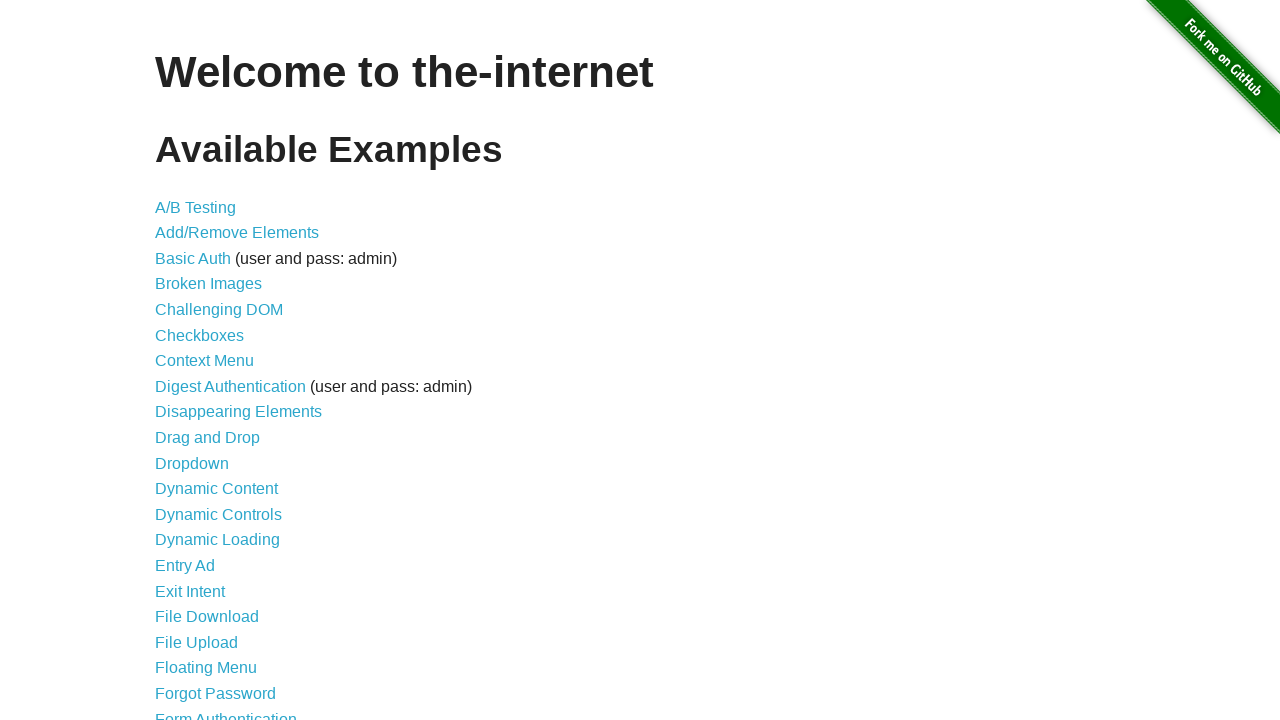

Injected jQuery library into the page via JavaScript
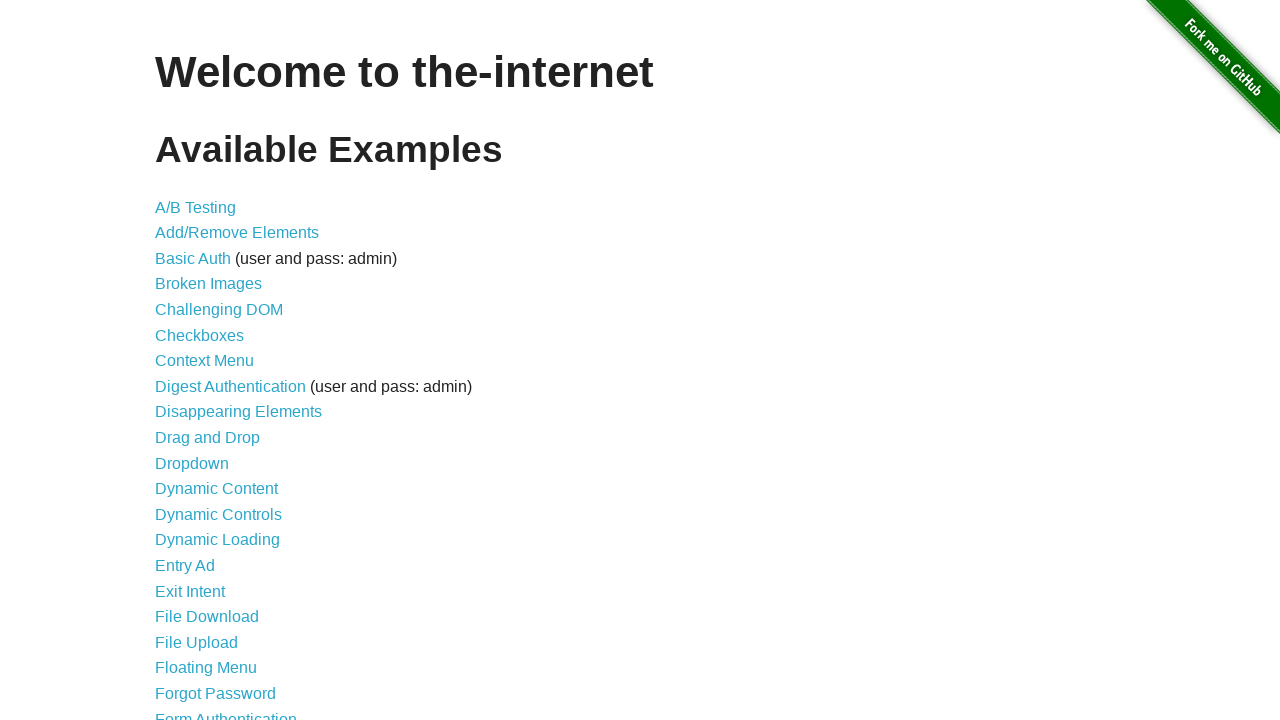

jQuery library loaded successfully
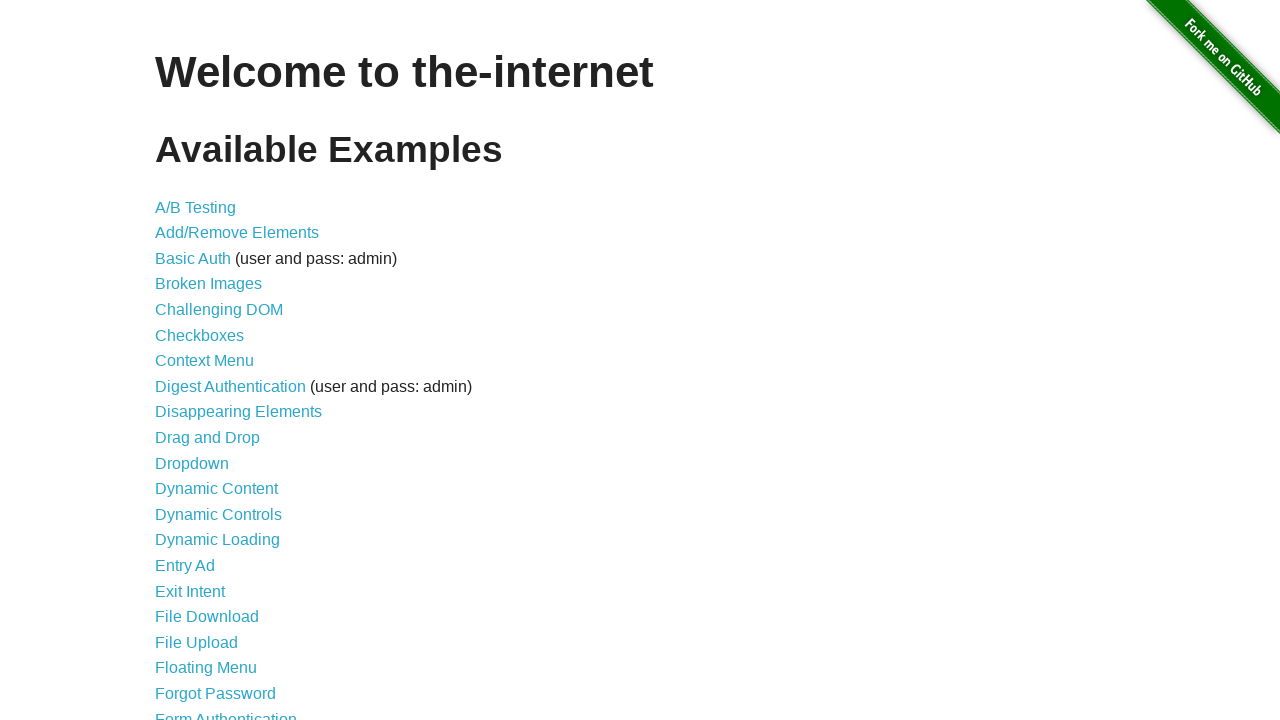

jQuery Growl library injected into the page
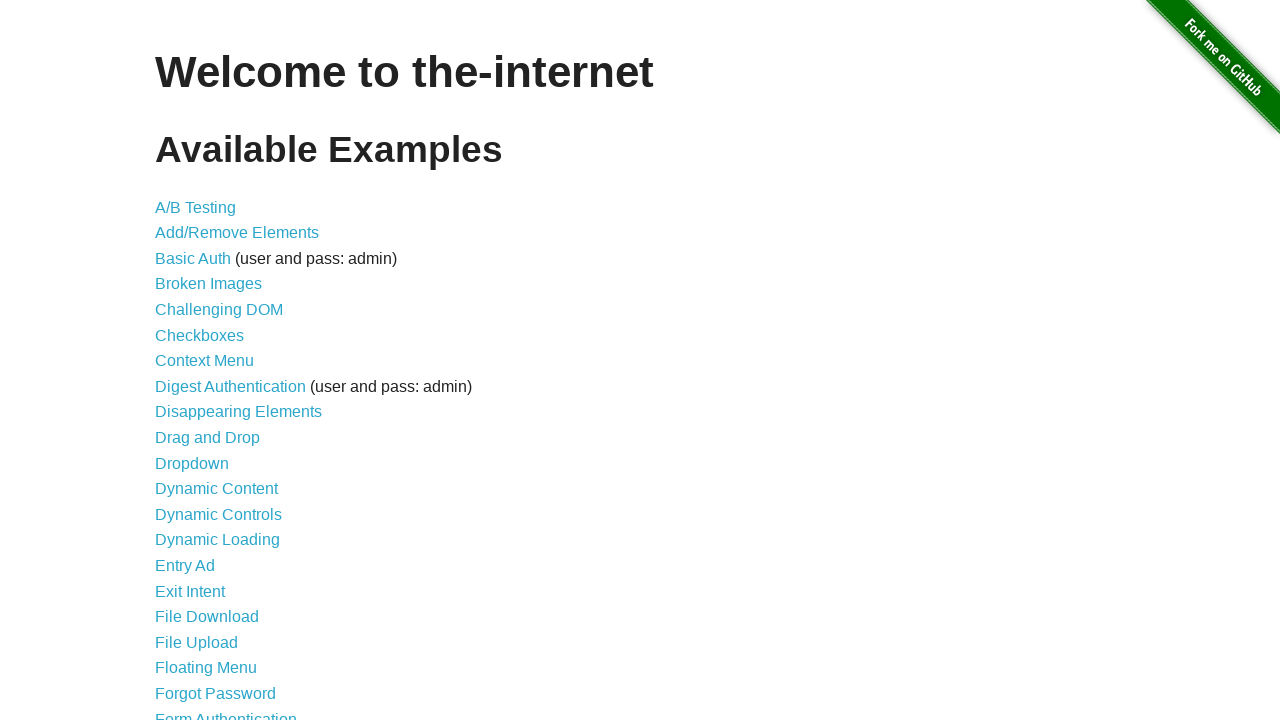

jQuery Growl CSS styles added to the page
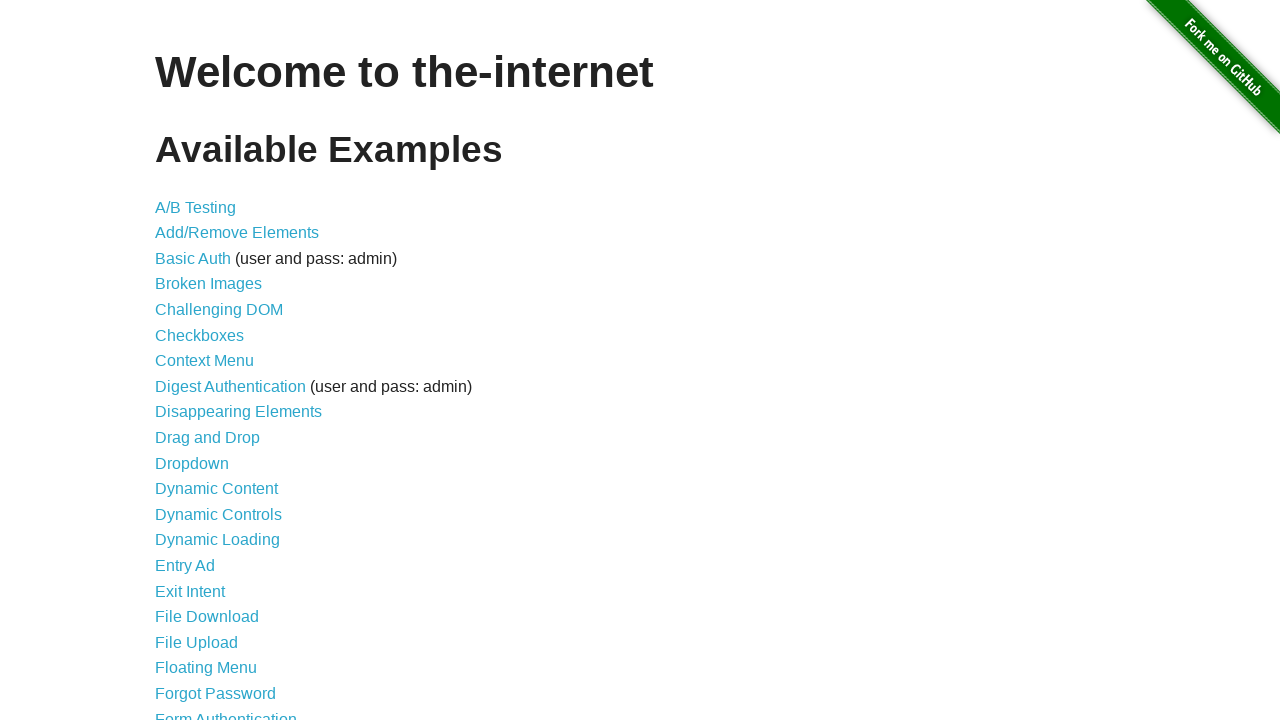

jQuery Growl library ready for use
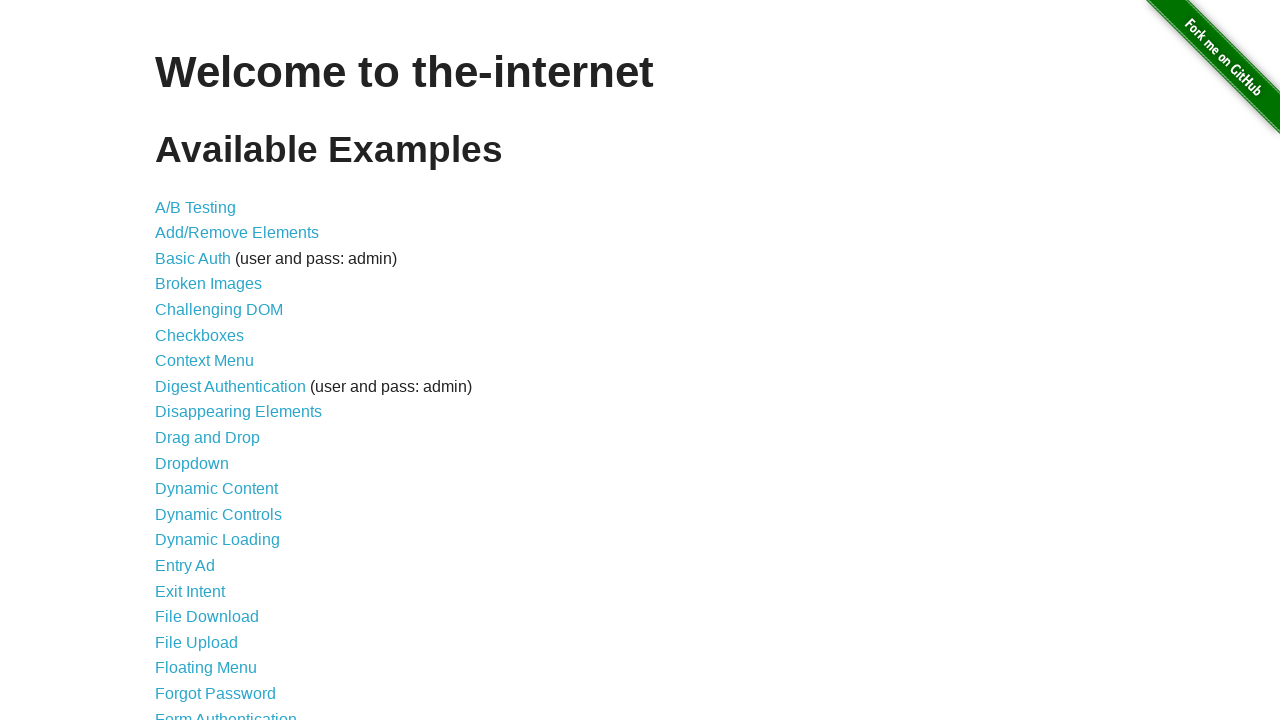

Displayed standard growl notification with title 'GET' and message '/'
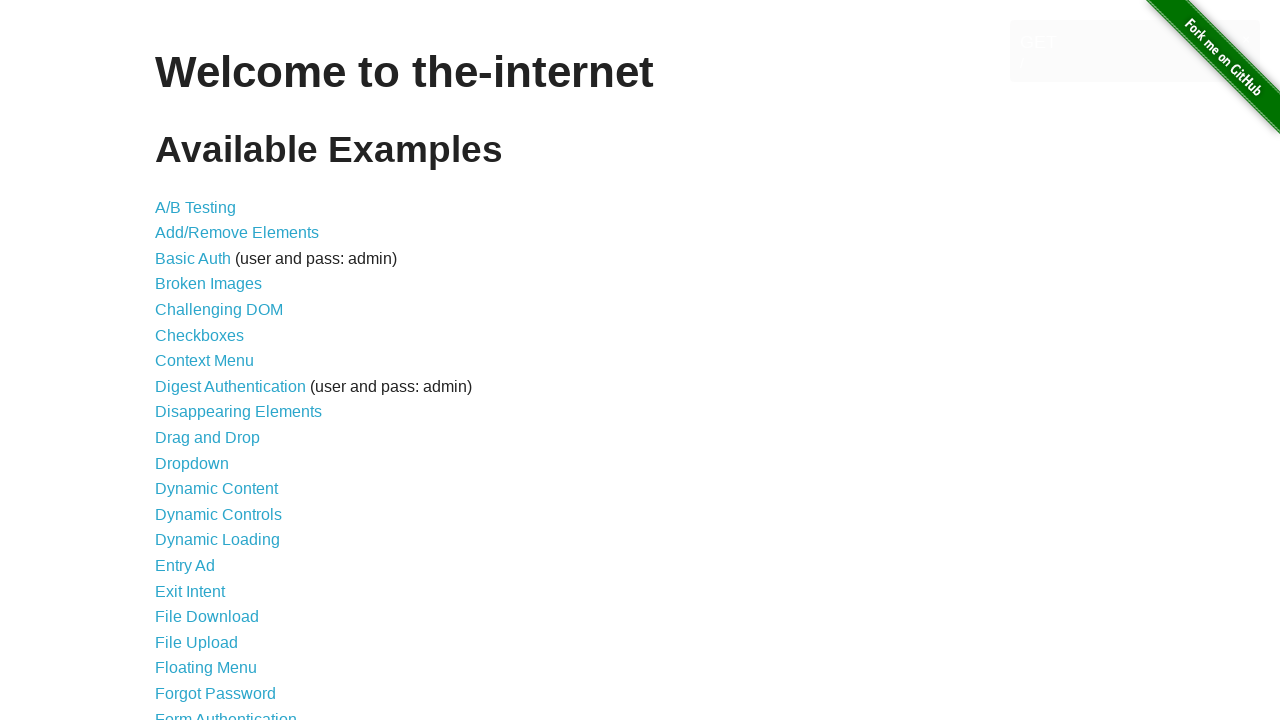

Displayed error growl notification
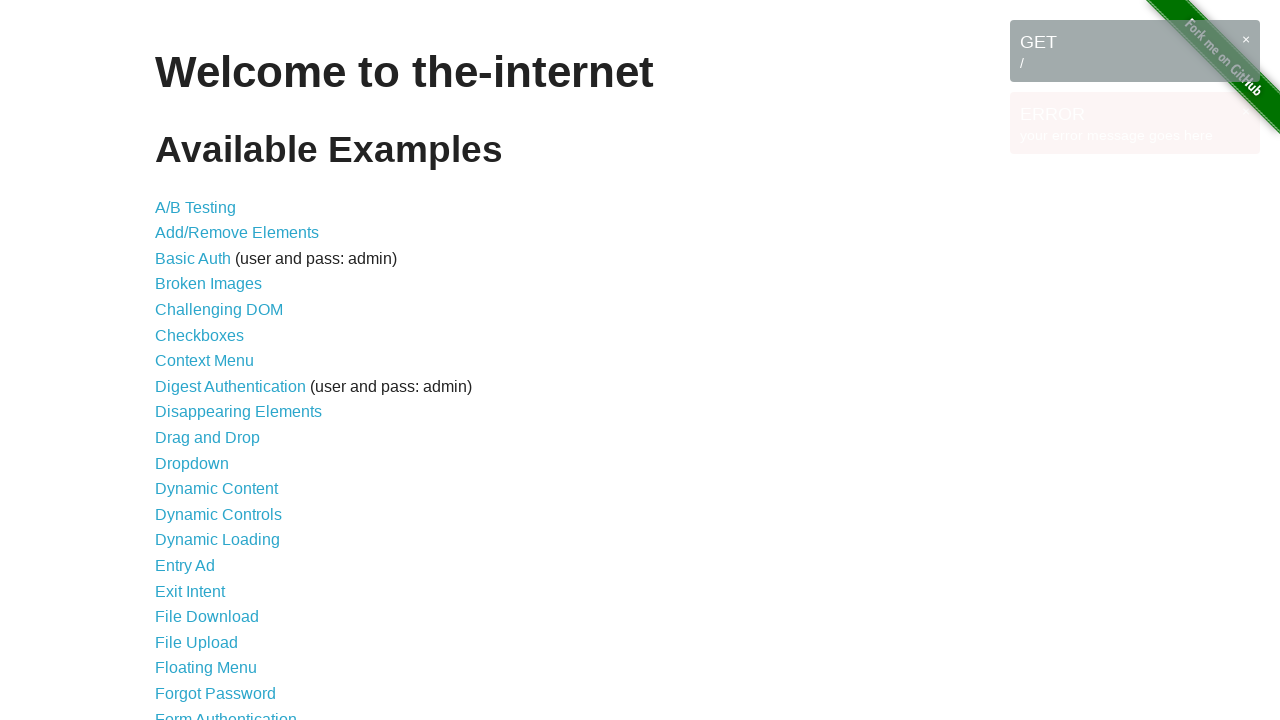

Displayed notice growl notification
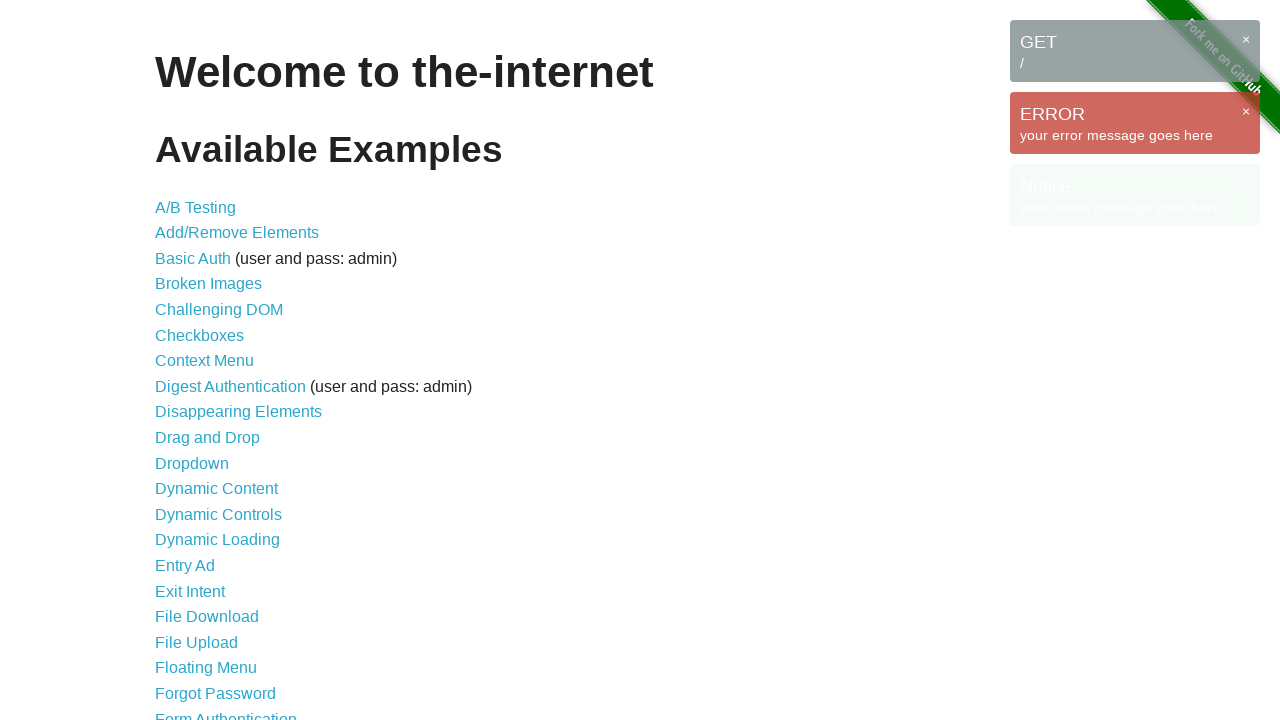

Displayed warning growl notification
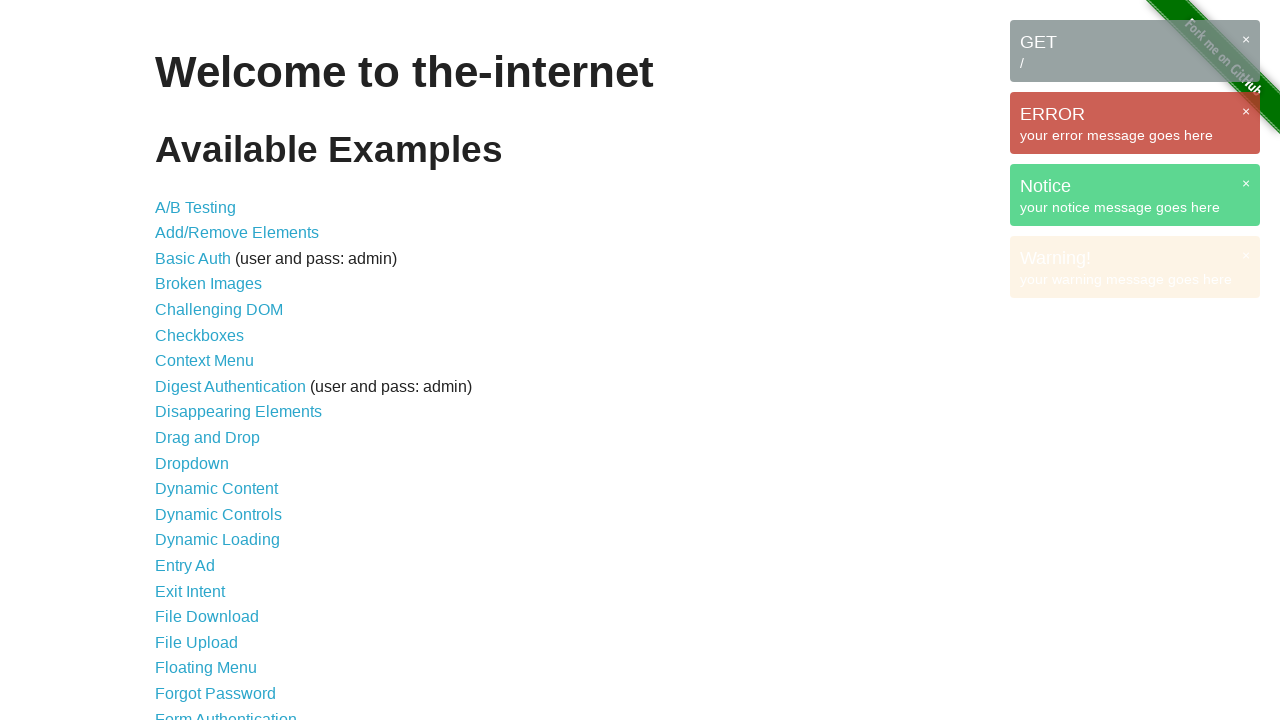

All growl notification messages are visible on the page
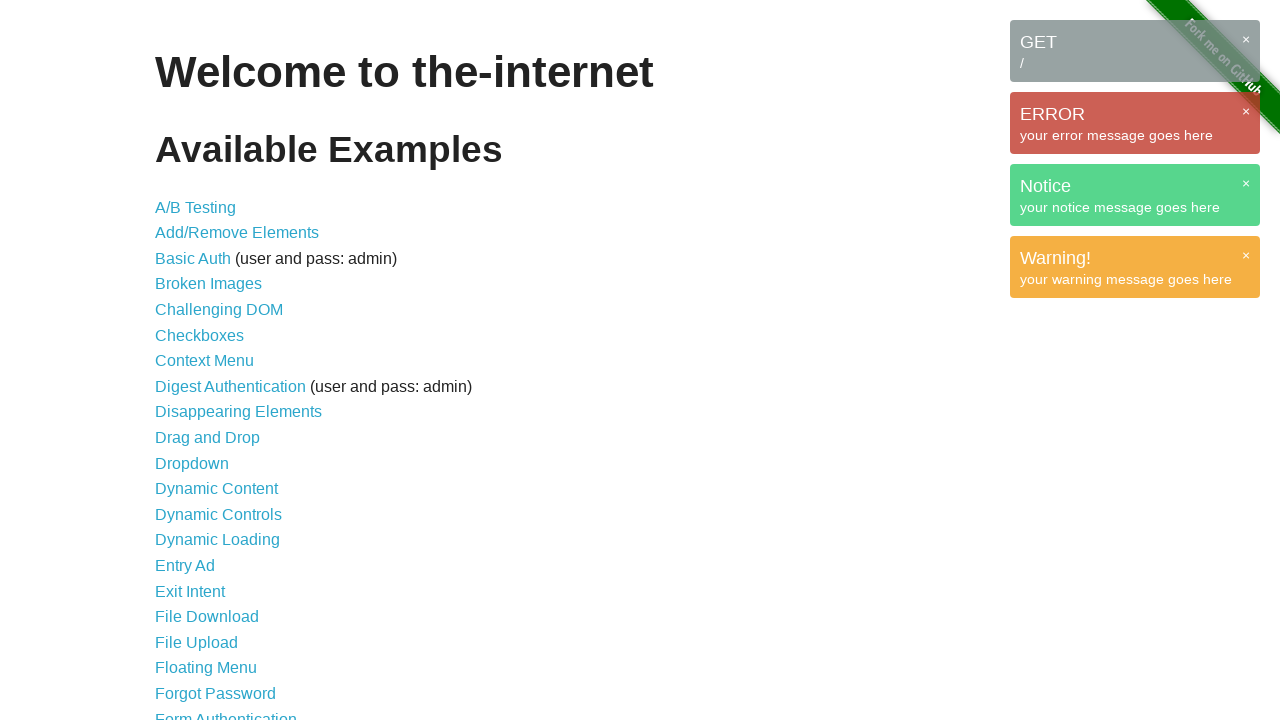

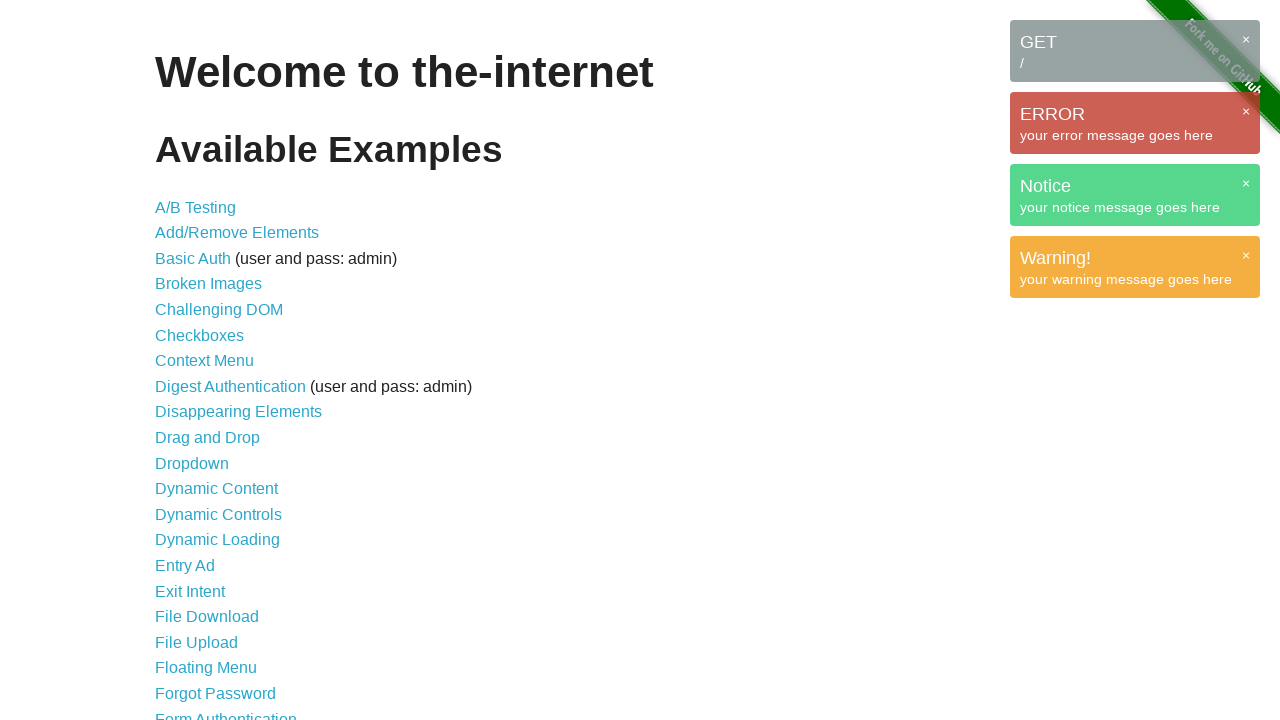